Tests various link interactions including navigation, finding link URLs without clicking, checking for broken links, and counting total links on a page

Starting URL: https://www.leafground.com/link.xhtml

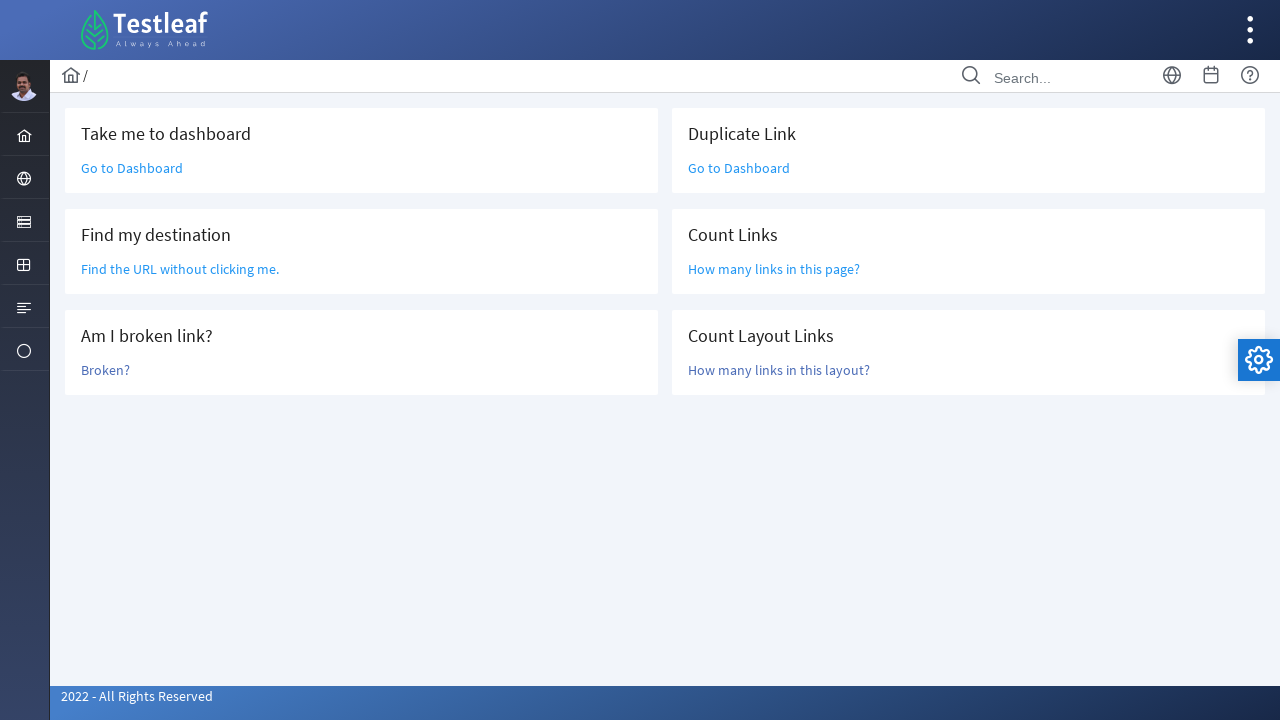

Clicked on homepage link at (132, 168) on xpath=//*[@id="j_idt87"]/div/div[1]/div[1]/div/div/a
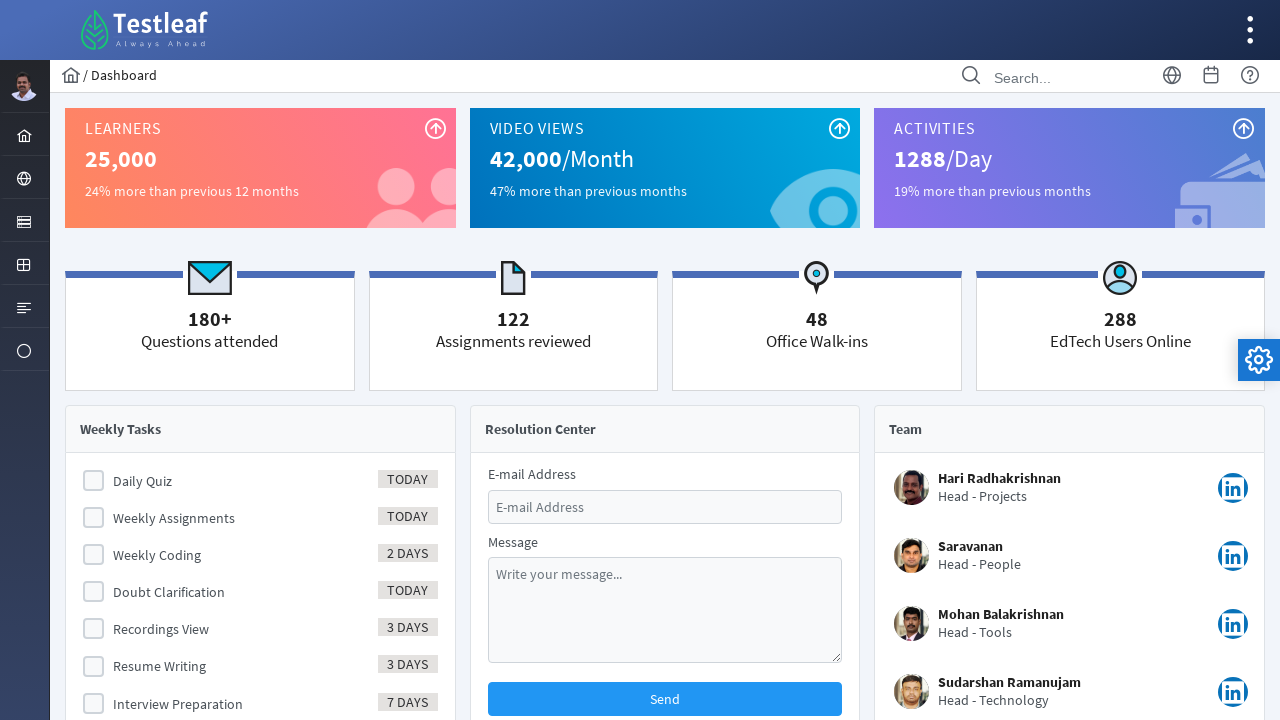

Navigated back to links page
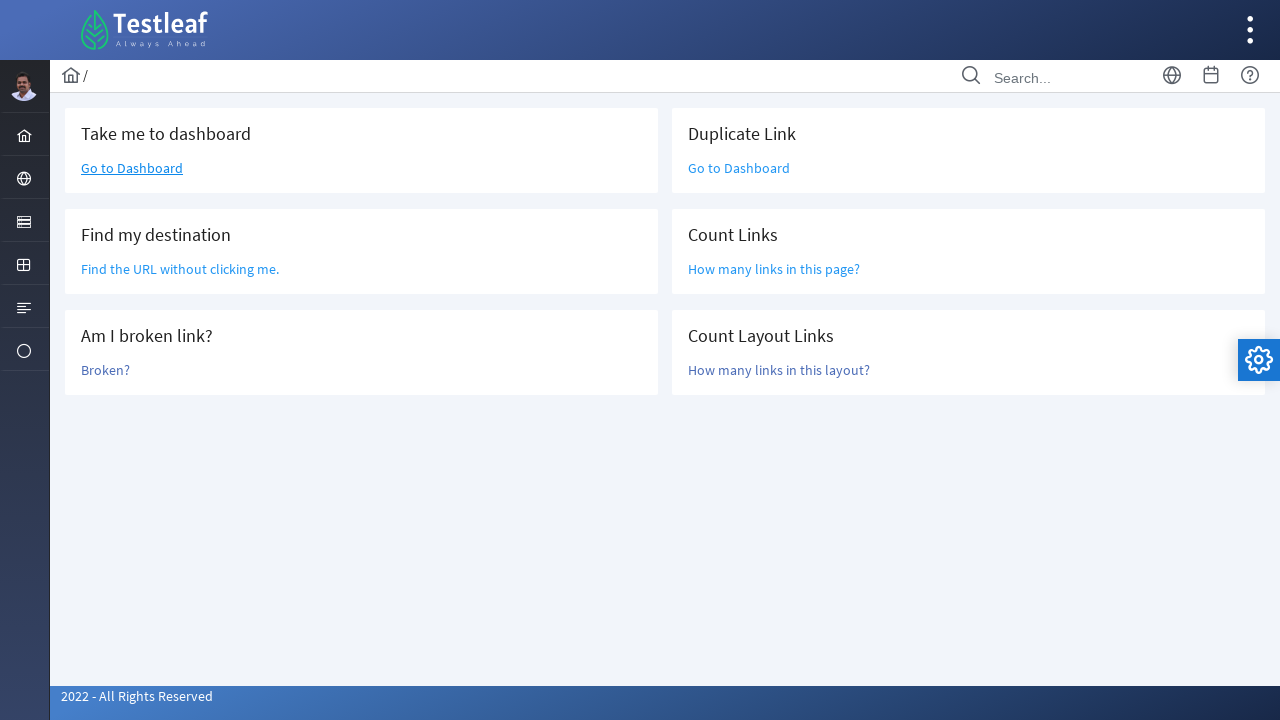

Retrieved URL without clicking: /grid.xhtml
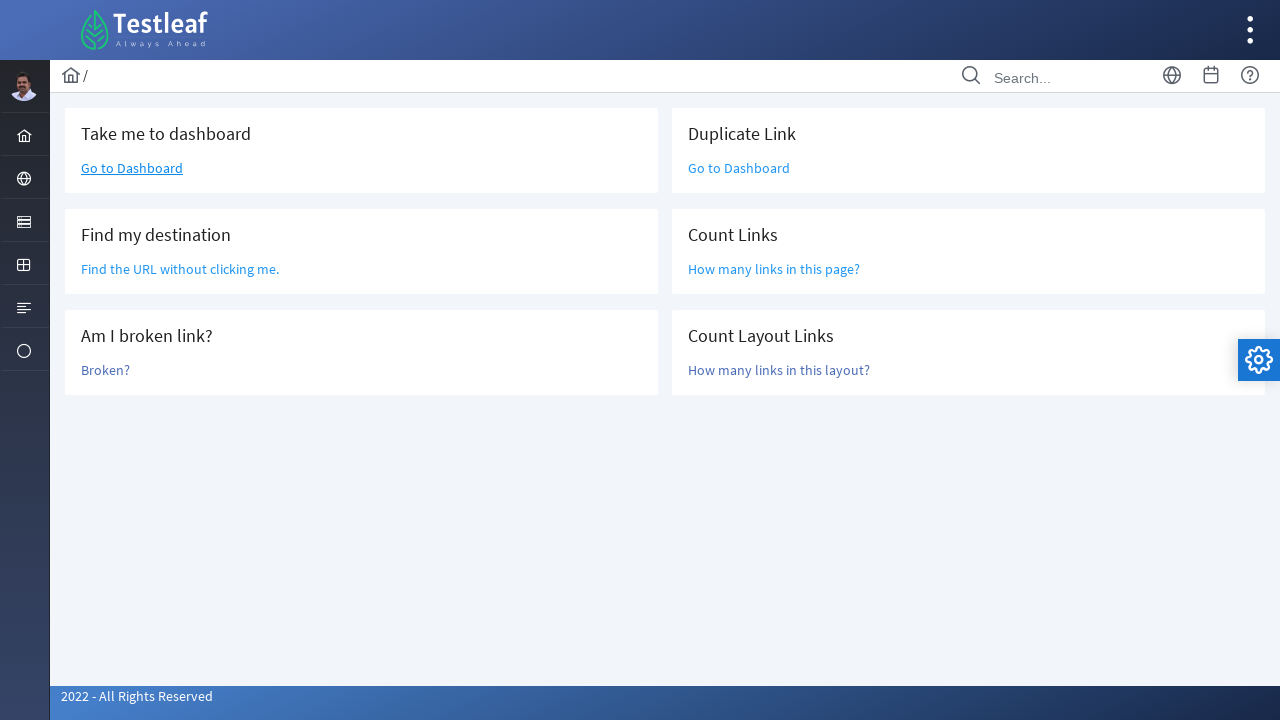

Clicked on potentially broken link at (106, 370) on text=Broken?
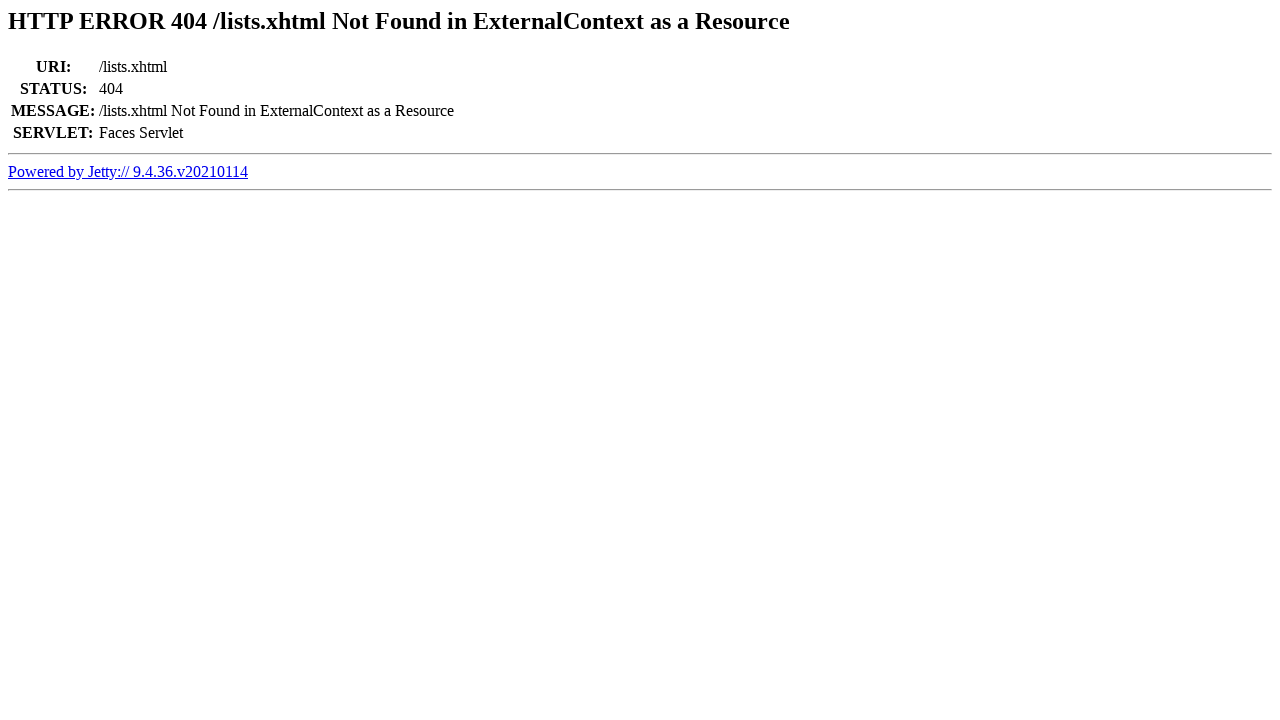

Retrieved page title: Error 404 /lists.xhtml Not Found in ExternalContext as a Resource
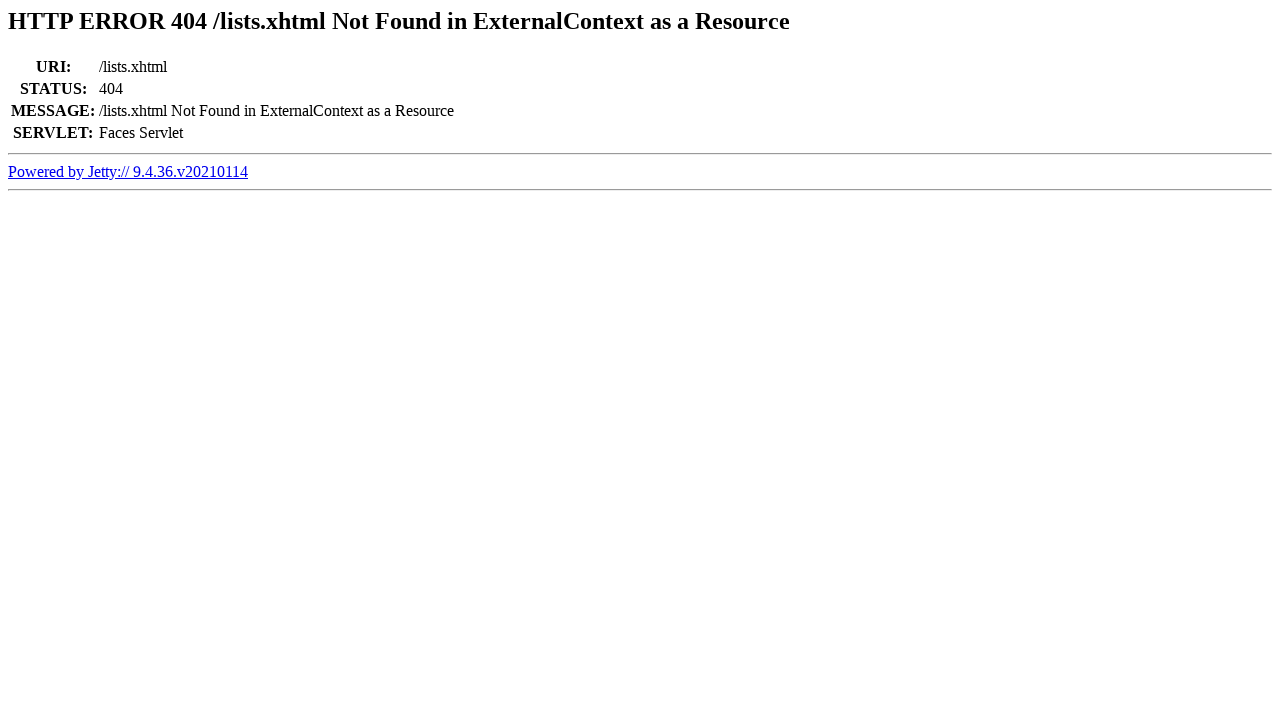

Confirmed link is broken (404 in page title)
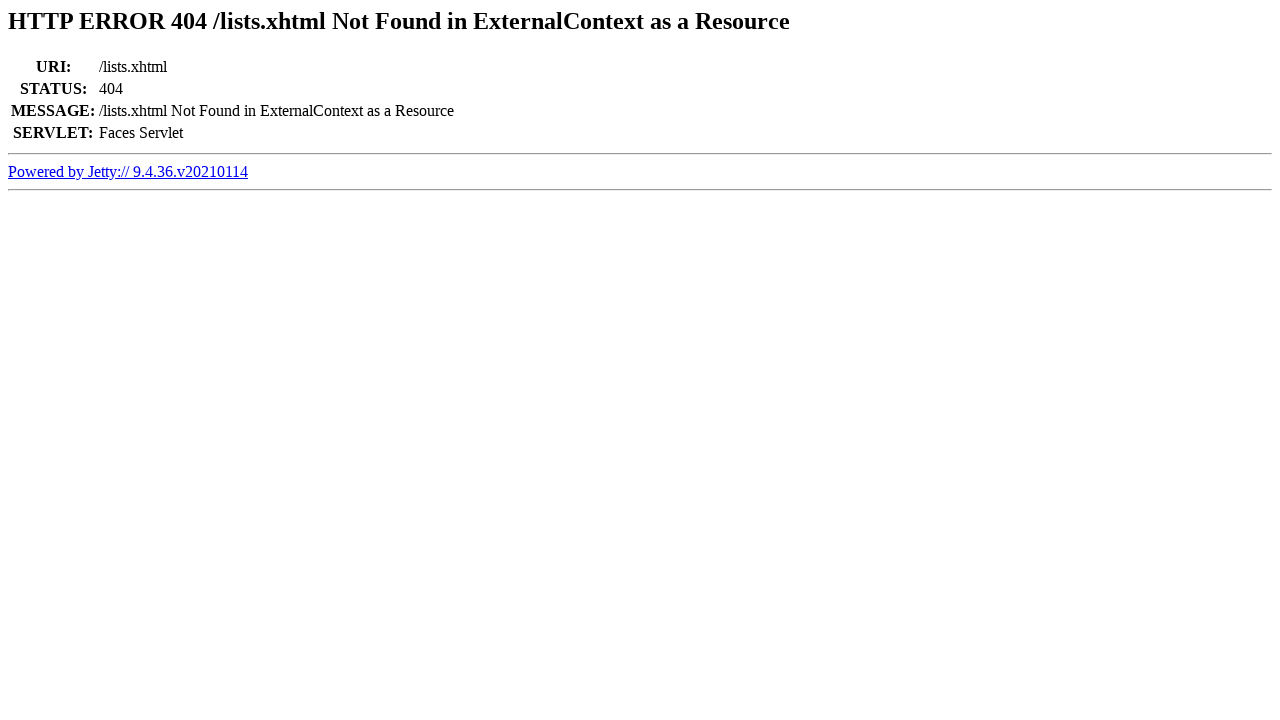

Navigated back from broken link check
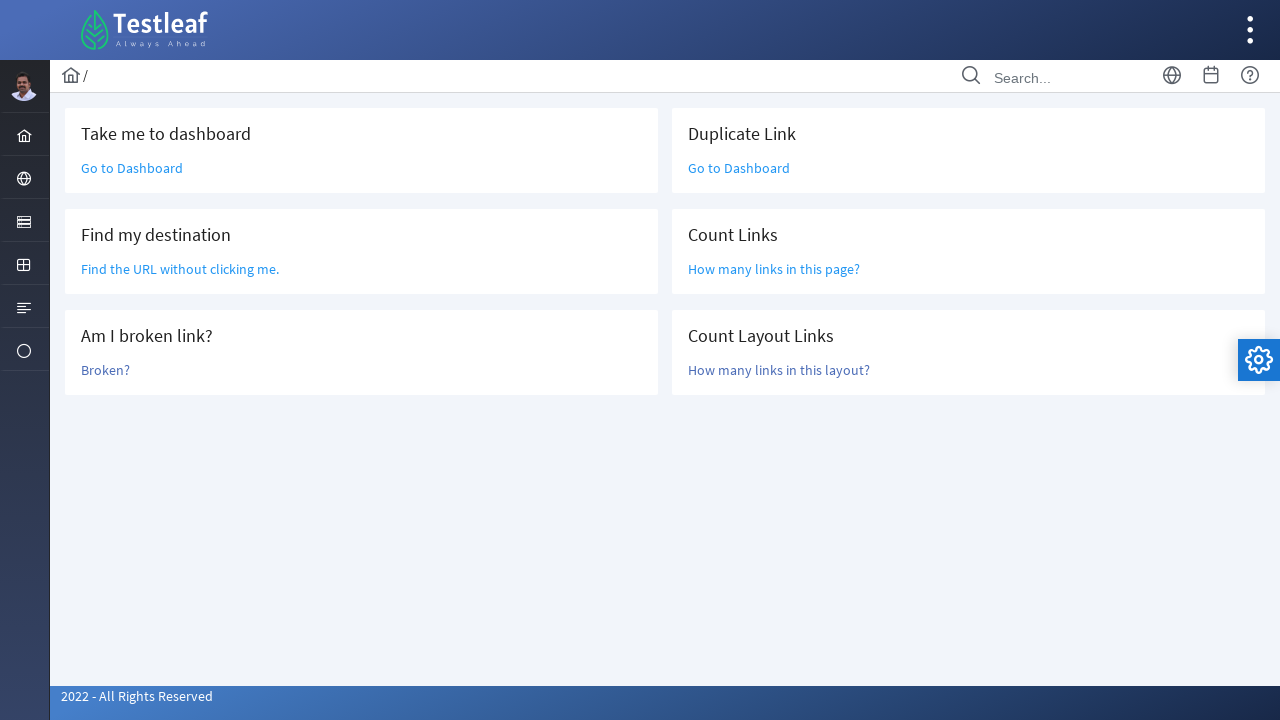

Clicked on homepage link again to demonstrate stale element handling at (132, 168) on xpath=//*[@id="j_idt87"]/div/div[1]/div[1]/div/div/a
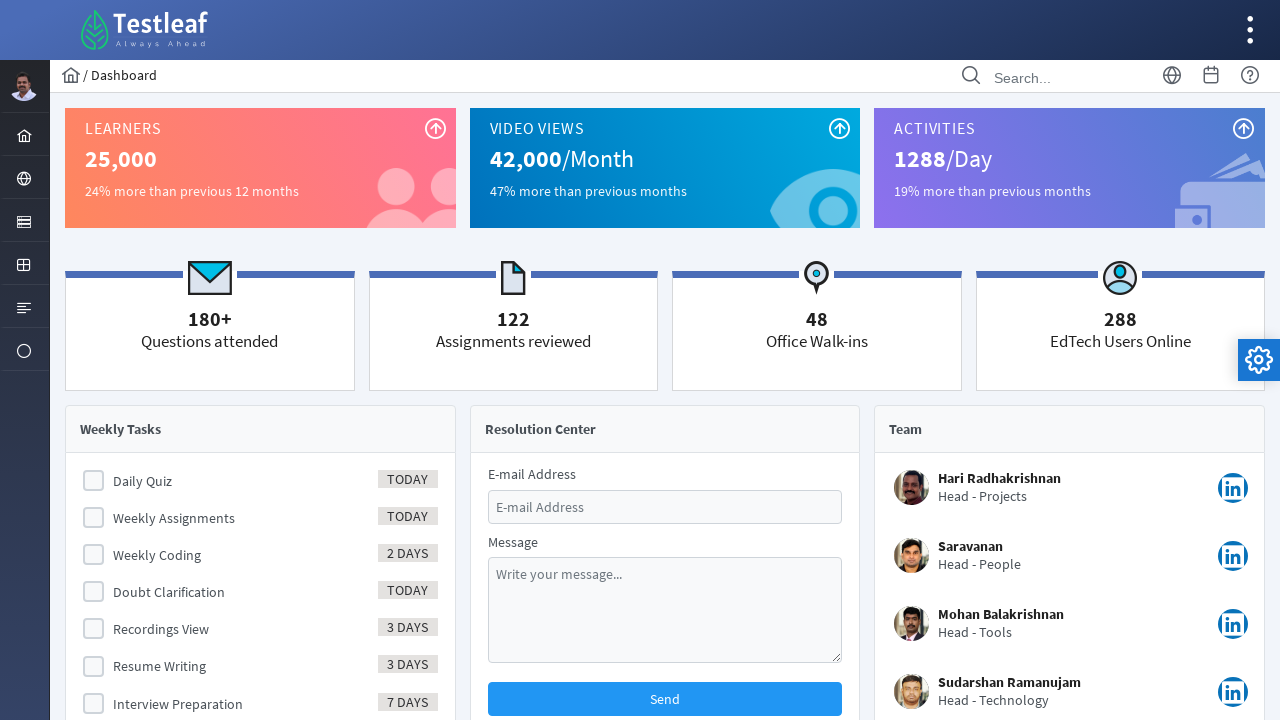

Counted total number of links on page: 110
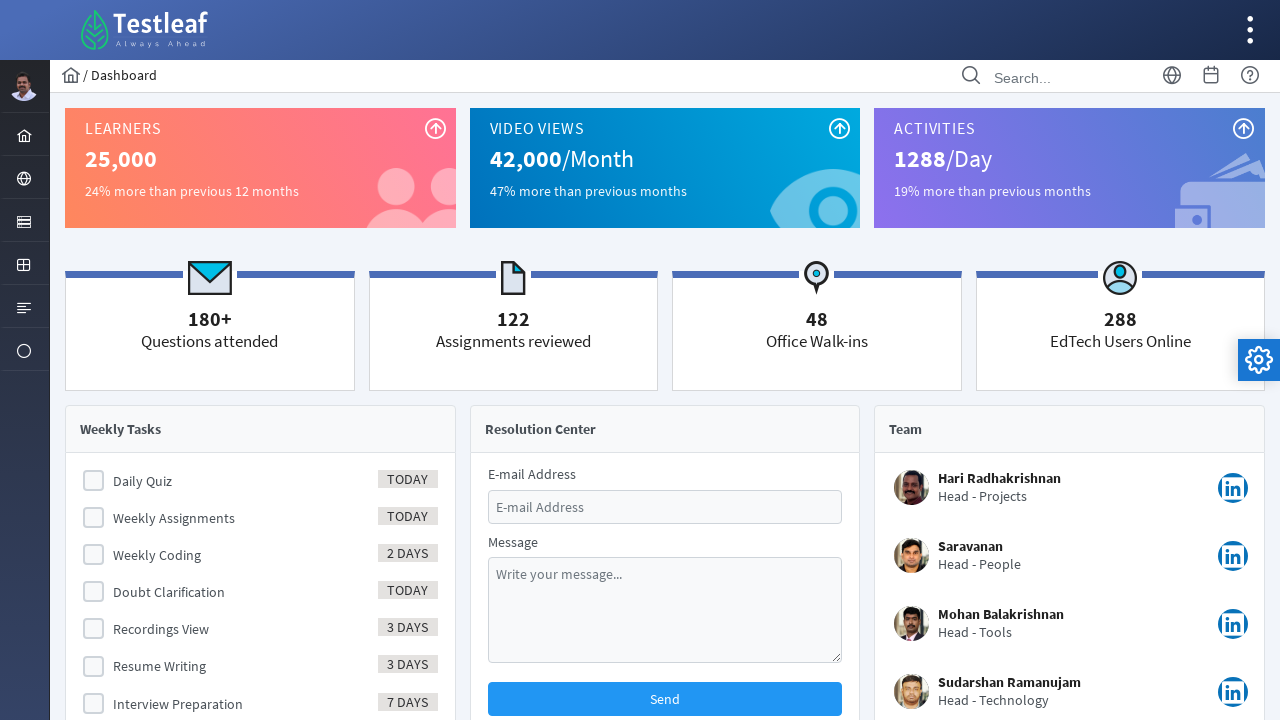

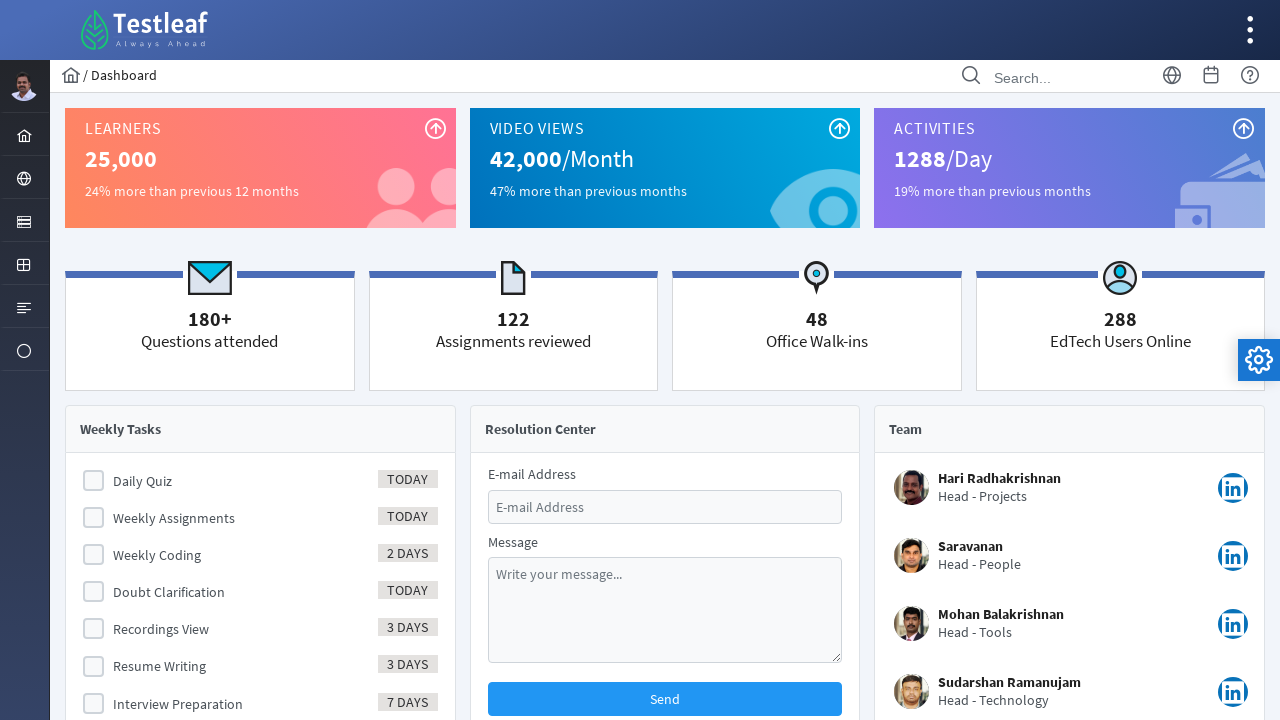